Tests navigation to a new page by loading a different URL

Starting URL: https://devqa.io/

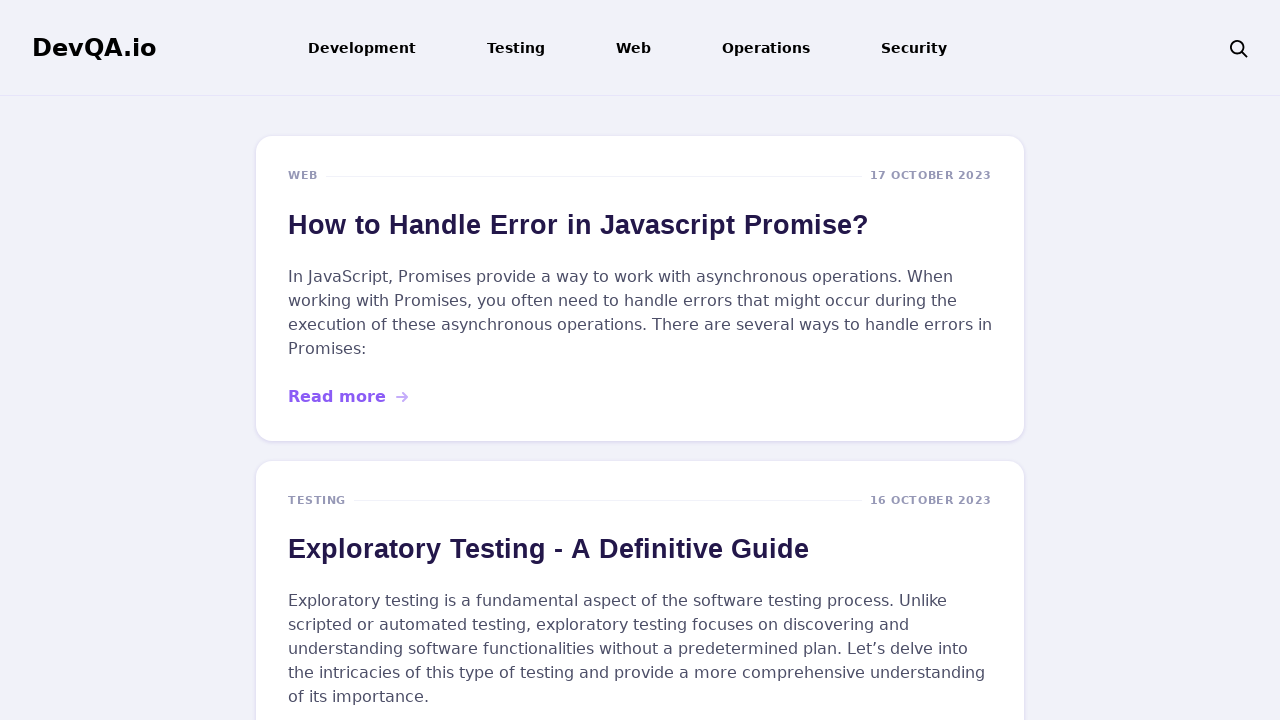

Navigated to QA tag page at https://devqa.io/tag/qa/
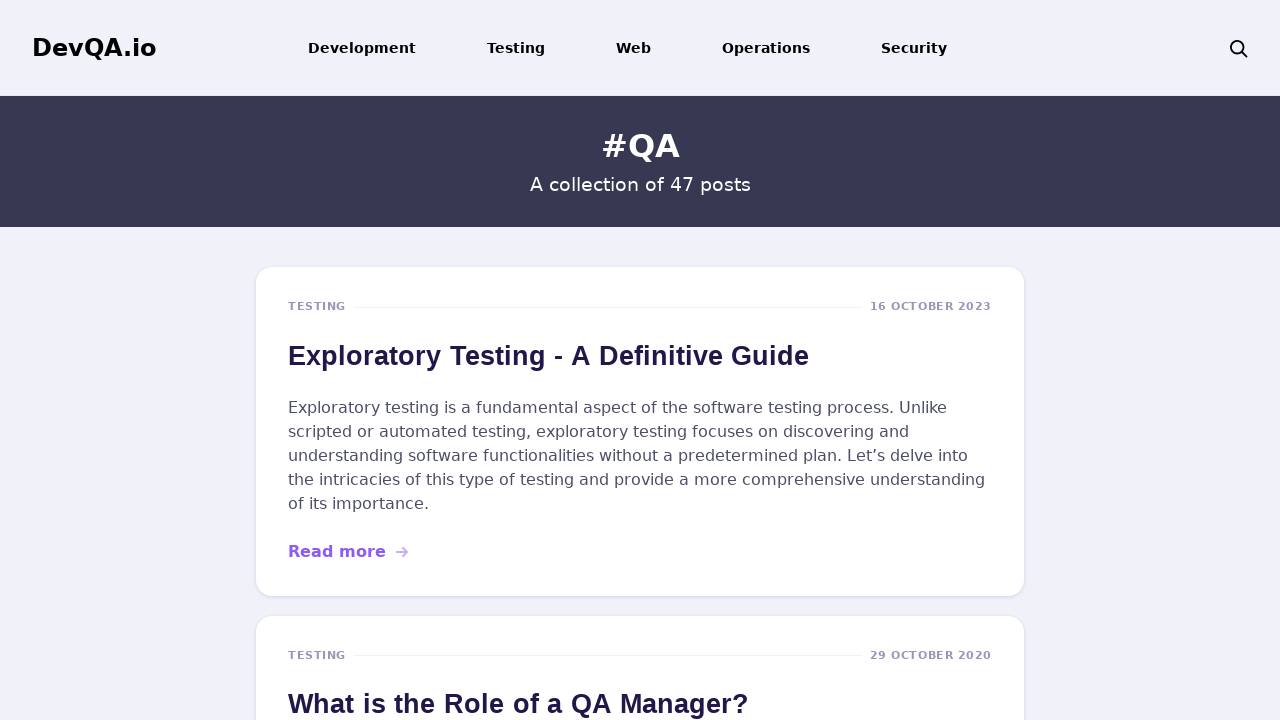

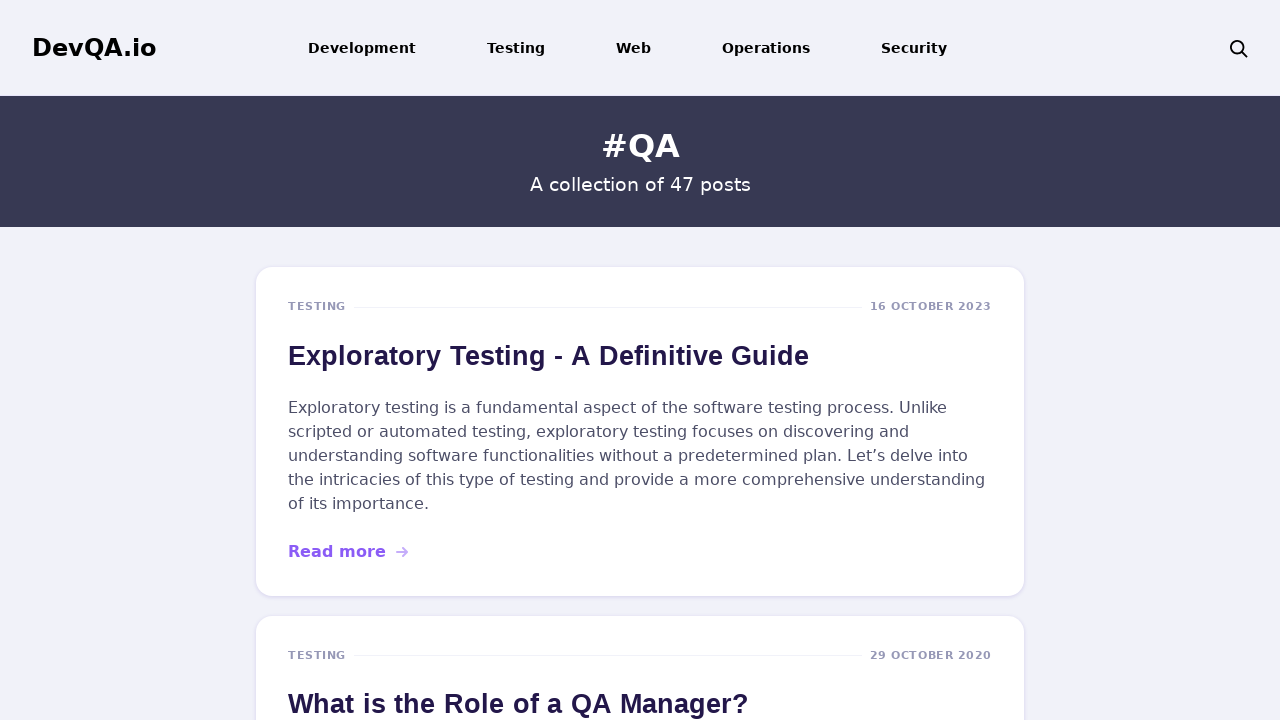